Tests search functionality by typing "Elon" into the search field

Starting URL: http://zero.webappsecurity.com/index.html

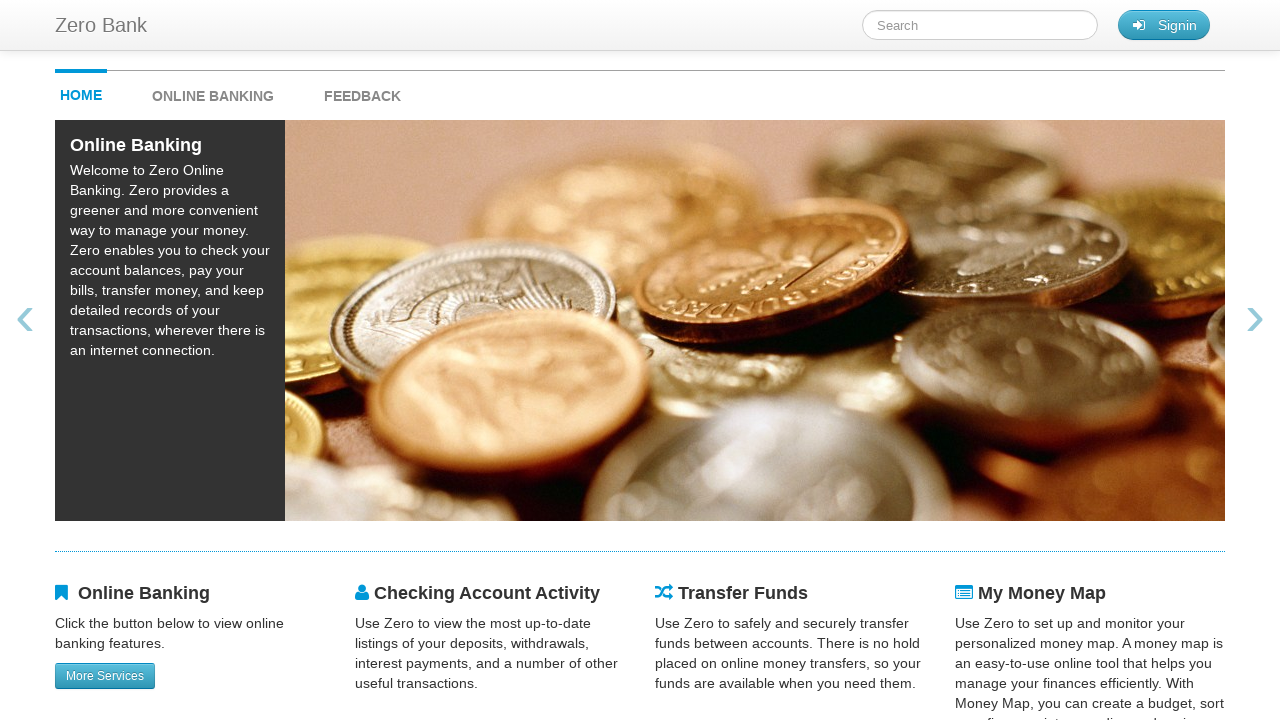

Typed 'Elon' into the search field on #searchTerm
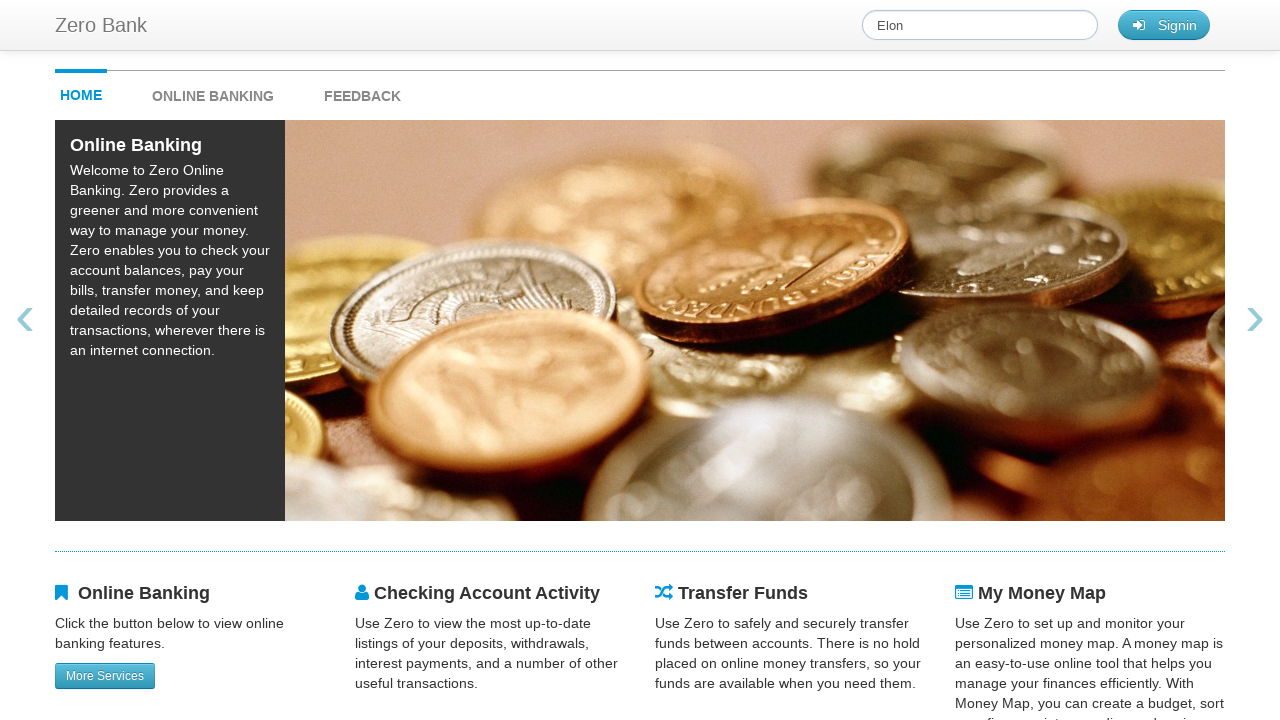

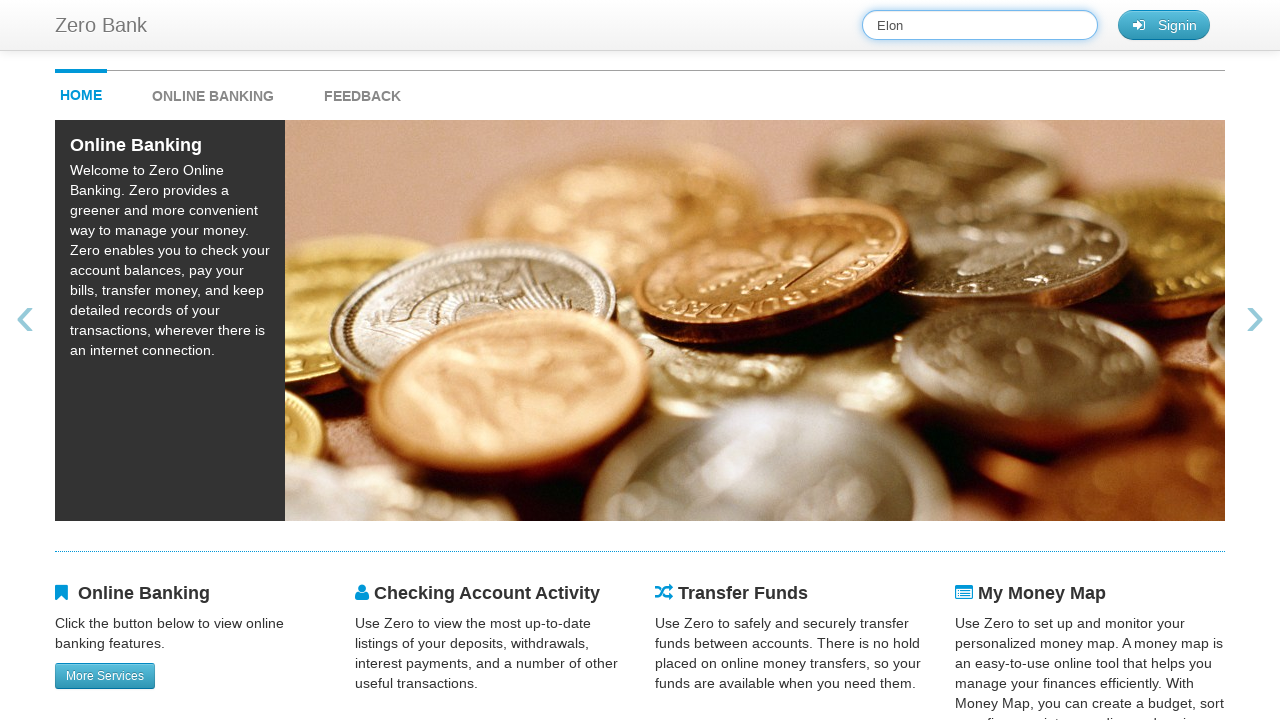